Navigates to the Selenium HQ website and verifies the page loads successfully

Starting URL: http://seleniumhq.org/

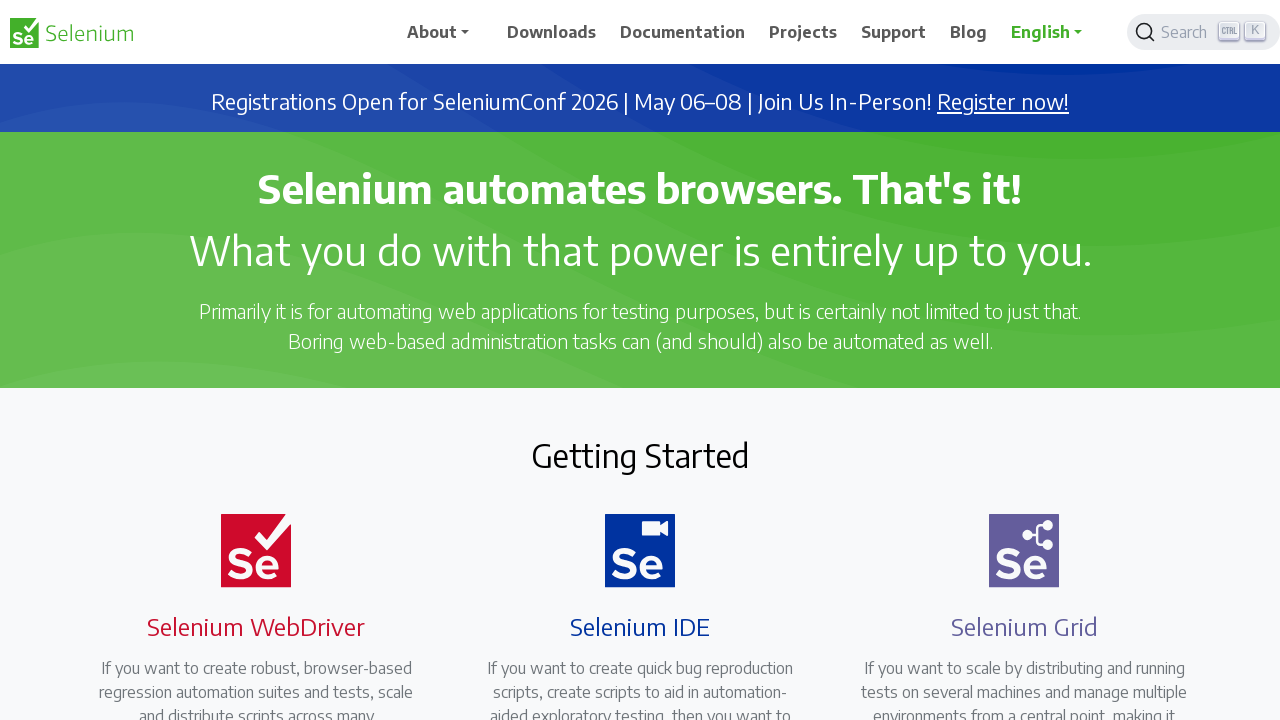

Navigated to Selenium HQ website at http://seleniumhq.org/
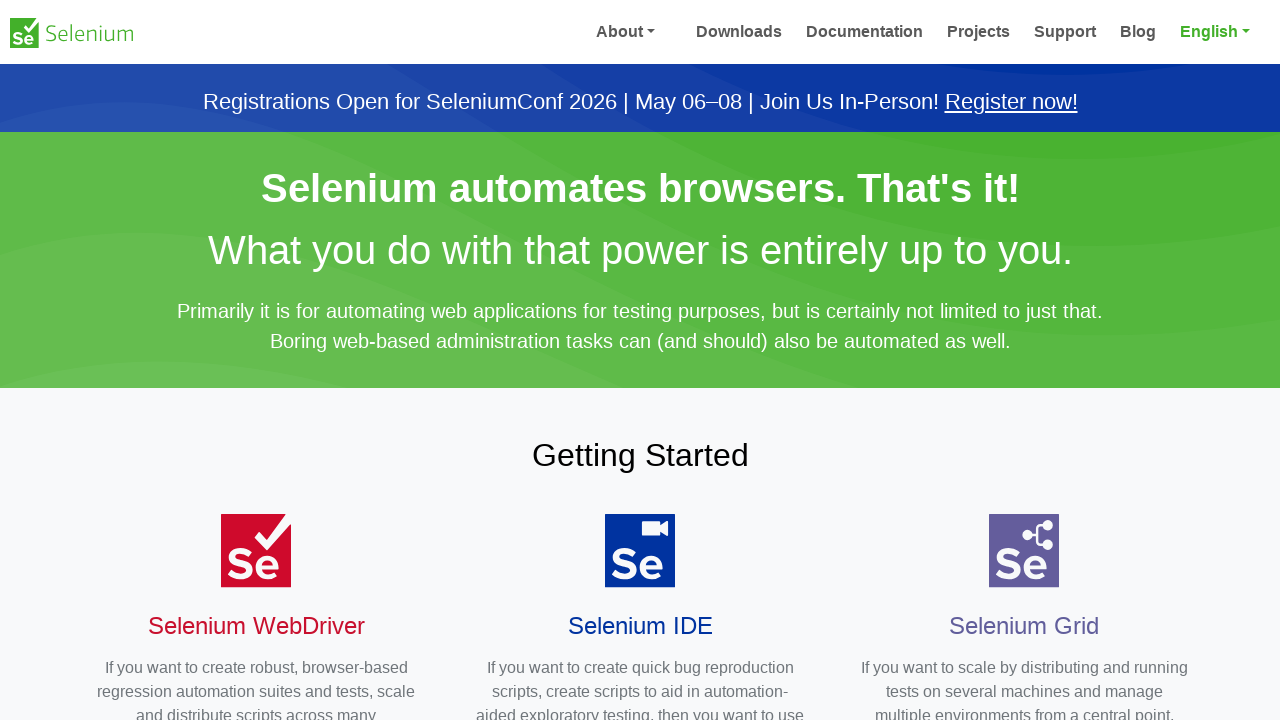

Page DOM content fully loaded
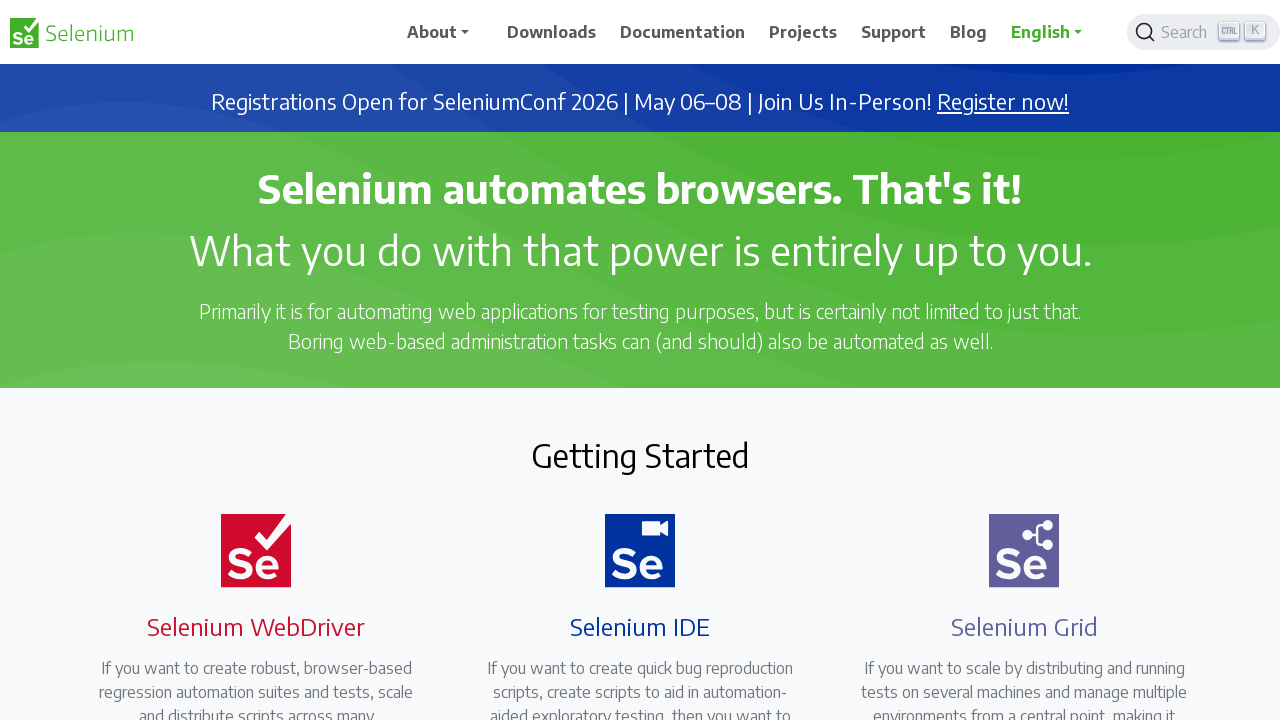

Verified page has a title, confirming successful page load
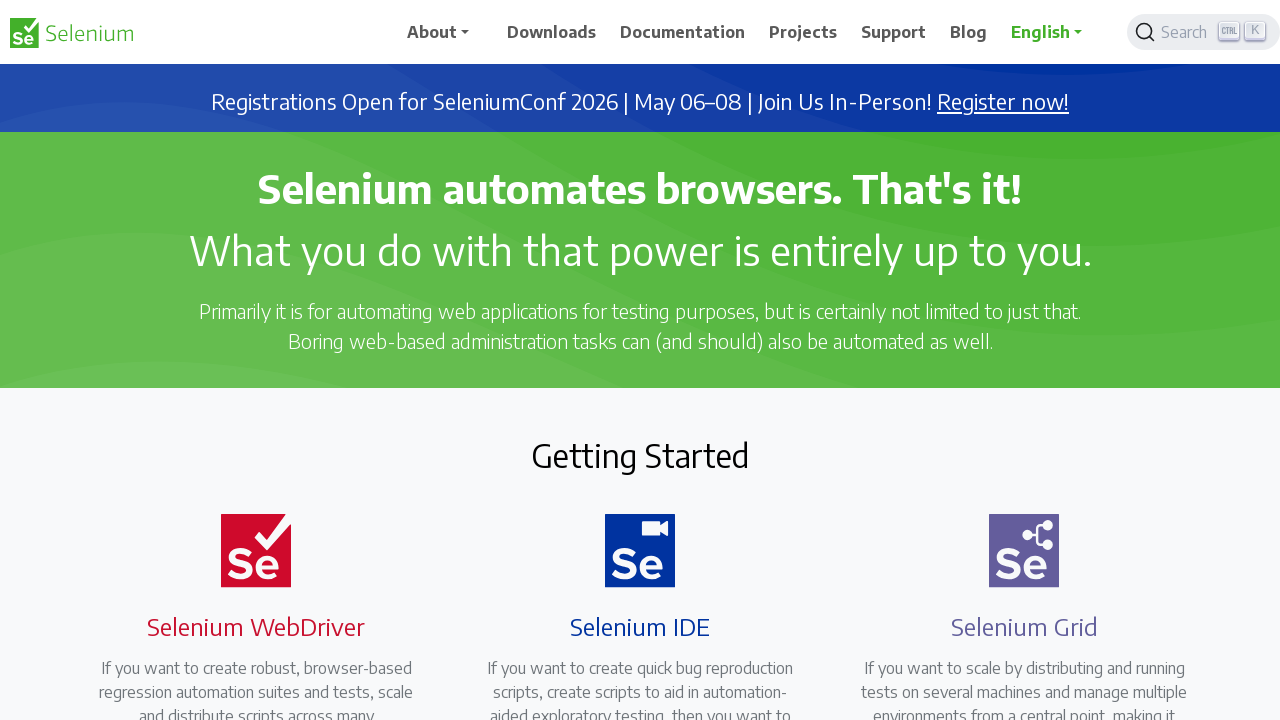

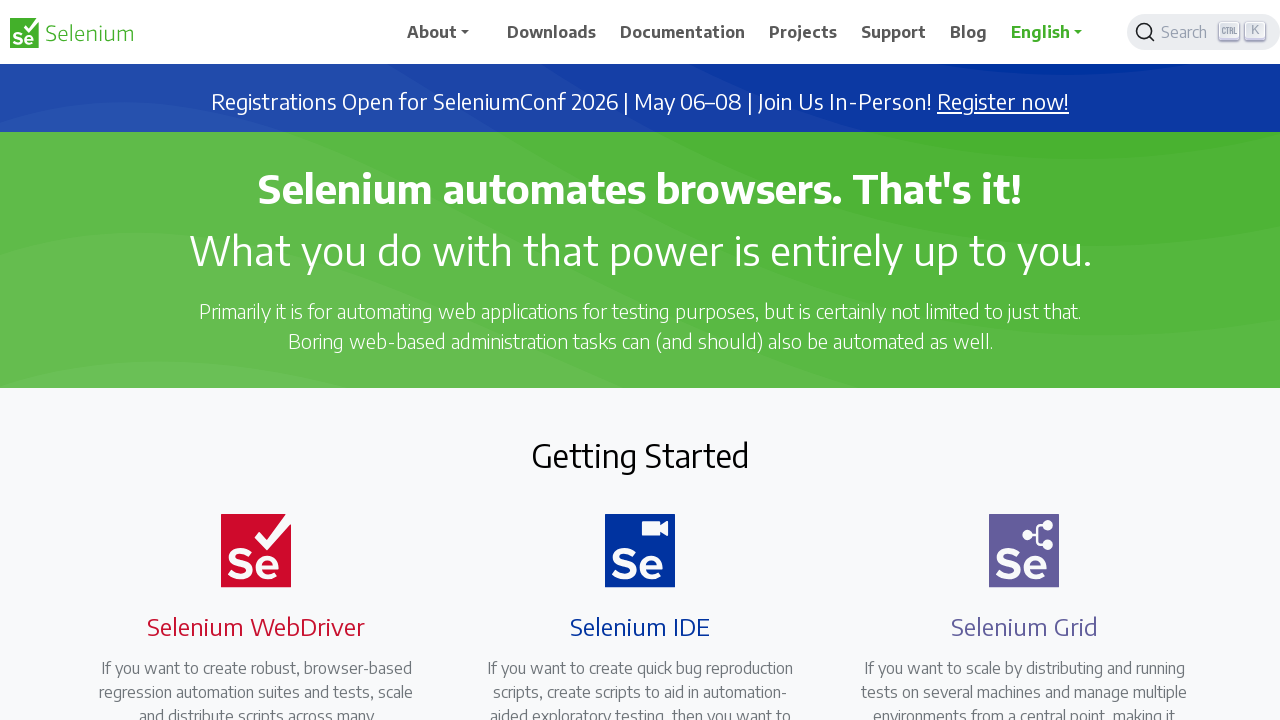